Tests checkbox functionality by verifying initial states of two checkboxes, then clicking to toggle their selection states

Starting URL: http://practice.cydeo.com/checkboxes

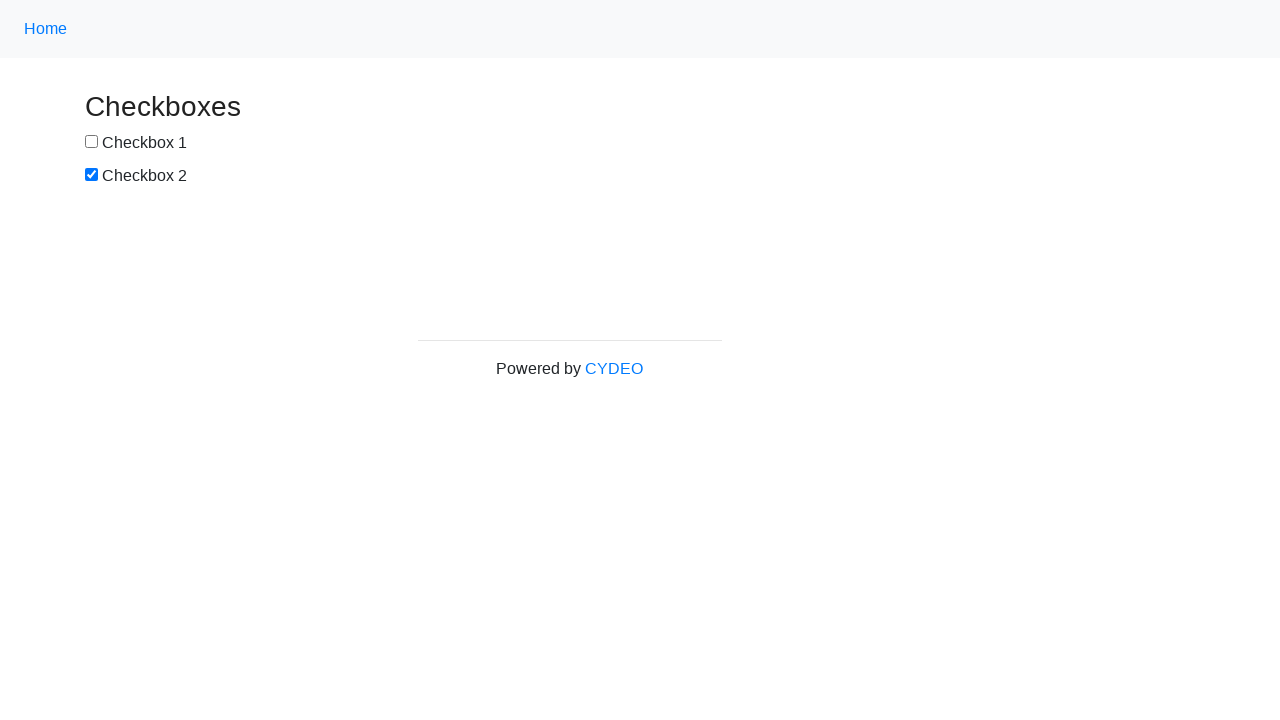

Waited for checkbox1 to be visible
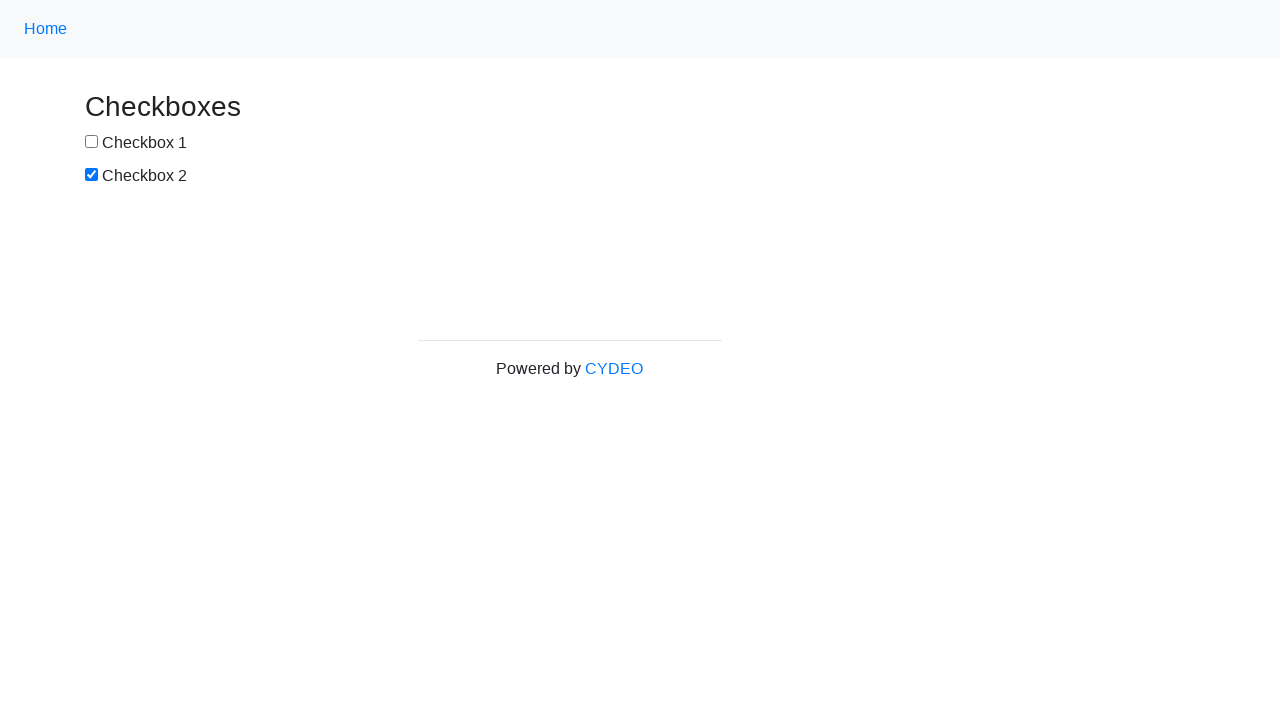

Clicked checkbox1 to select it at (92, 142) on input[name='checkbox1']
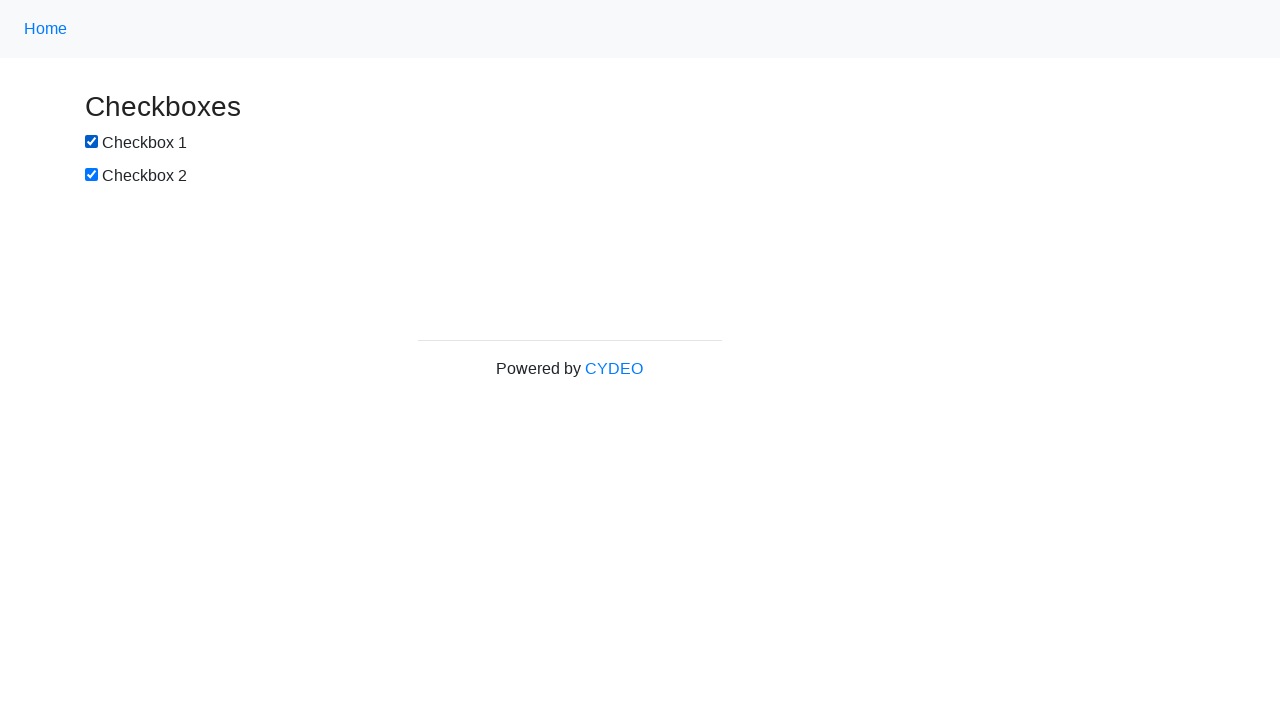

Clicked checkbox2 to deselect it at (92, 175) on input[name='checkbox2']
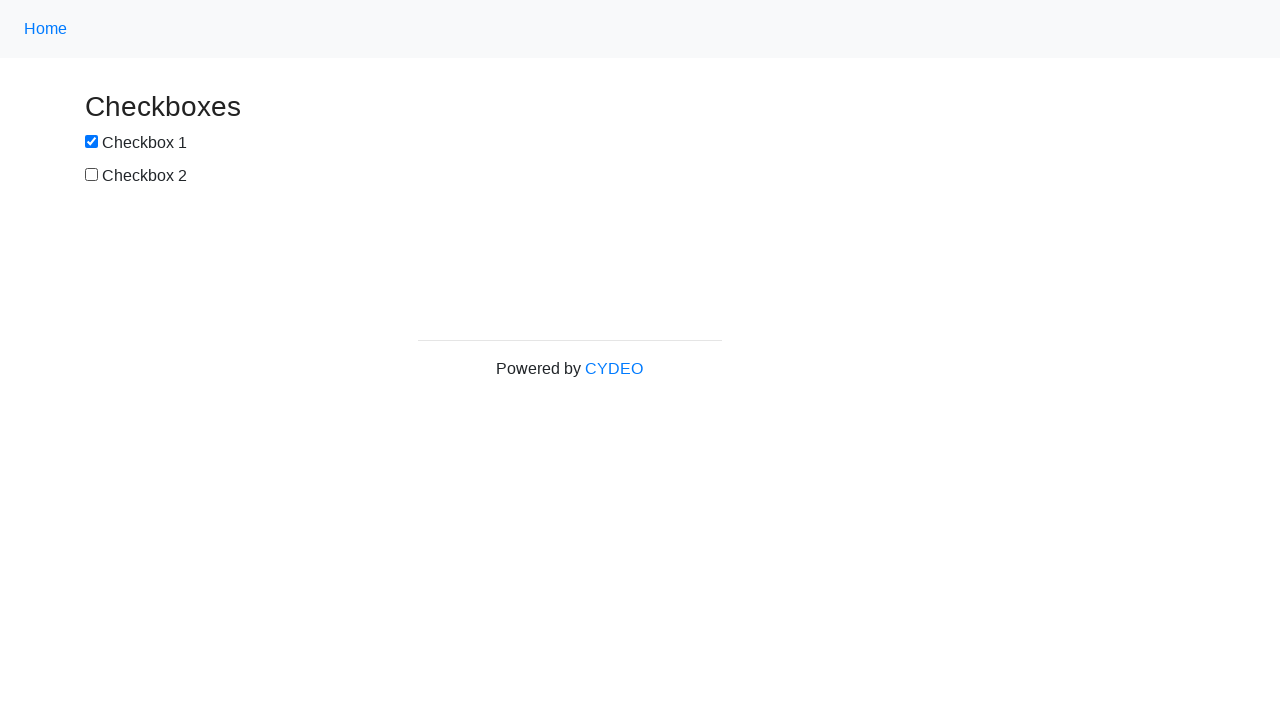

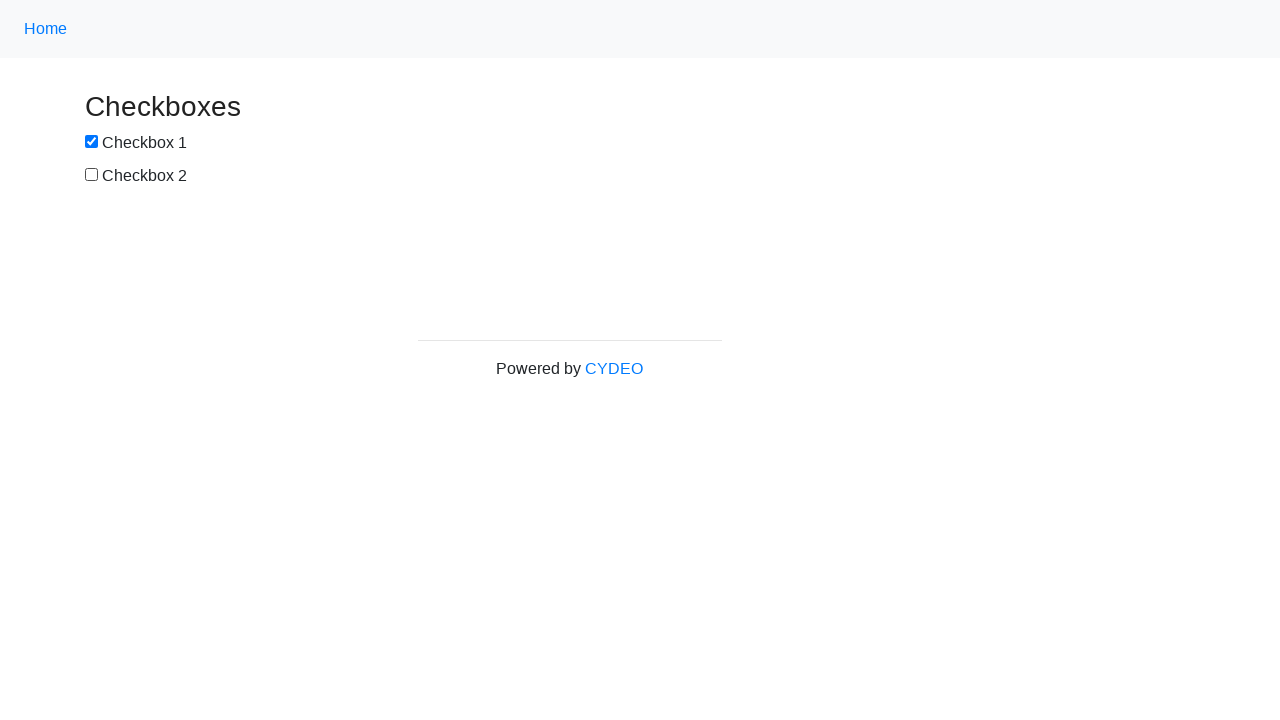